Takes a full page screenshot of the demo e-commerce site homepage

Starting URL: https://www.demoblaze.com/index.html

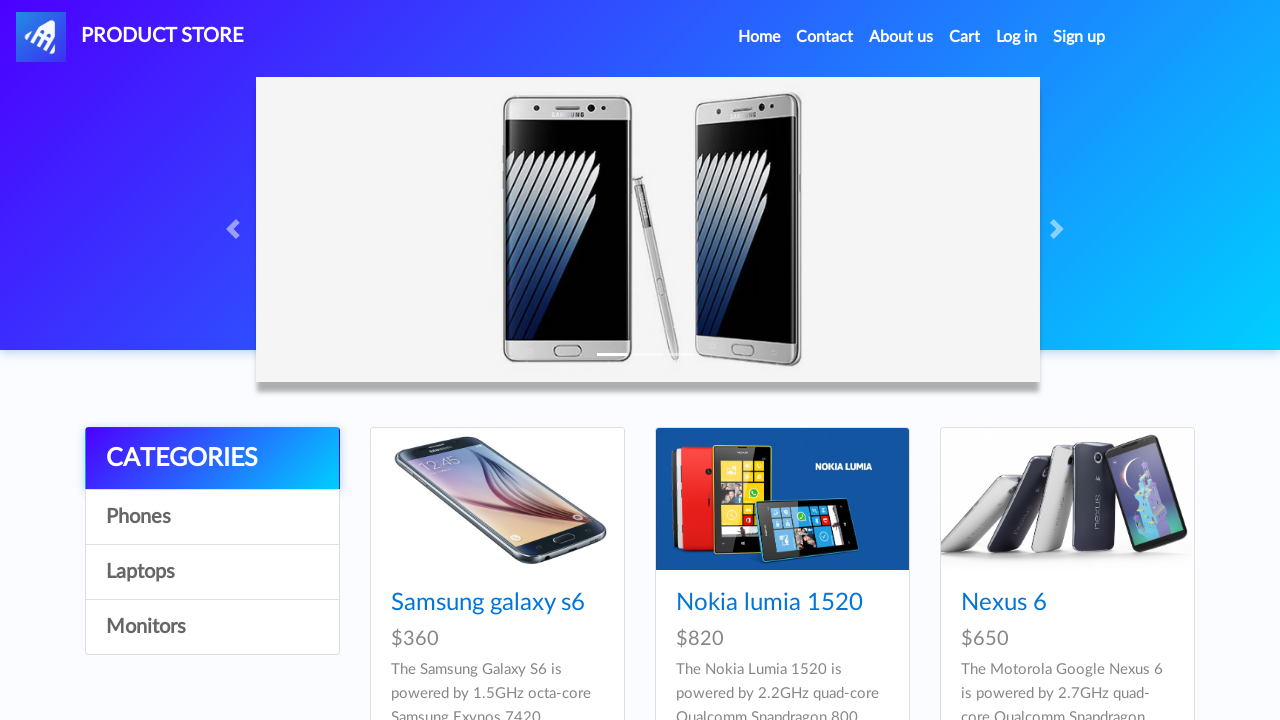

Waited for page to load fully - networkidle state reached
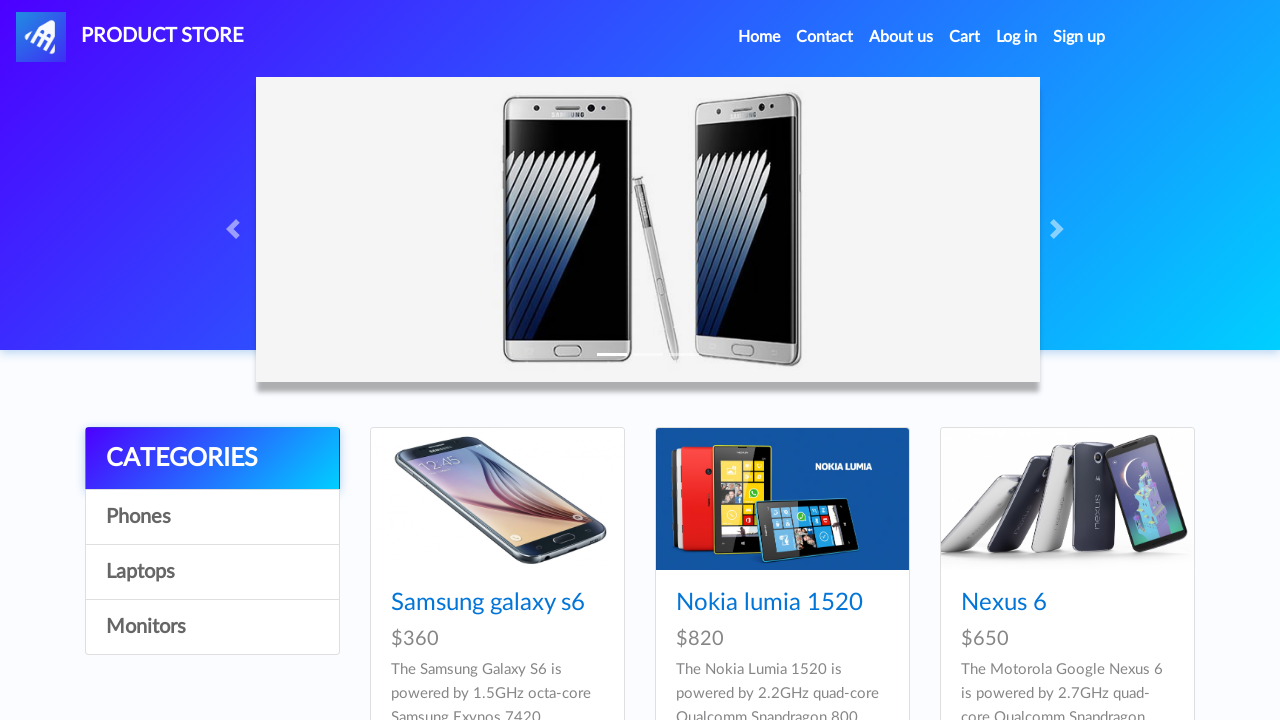

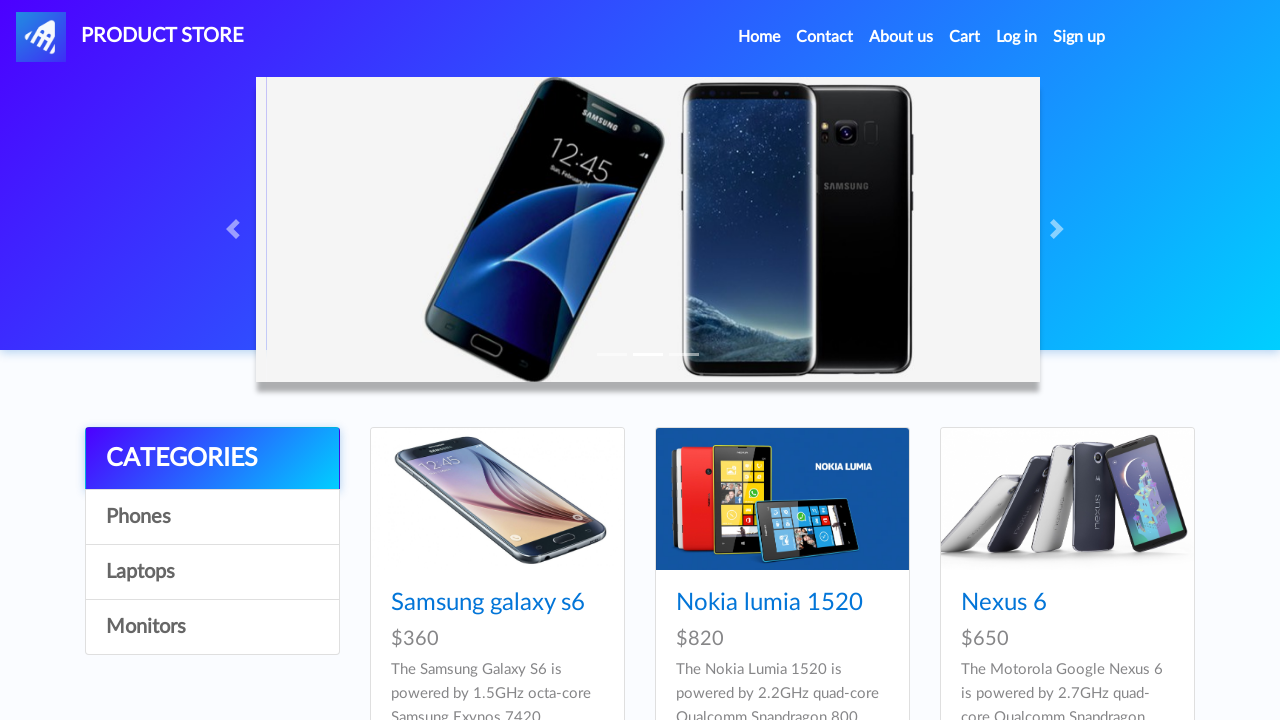